Tests YouTube search functionality by entering a search query, scrolling through results twice, and then navigating to a specific video URL

Starting URL: https://www.youtube.com

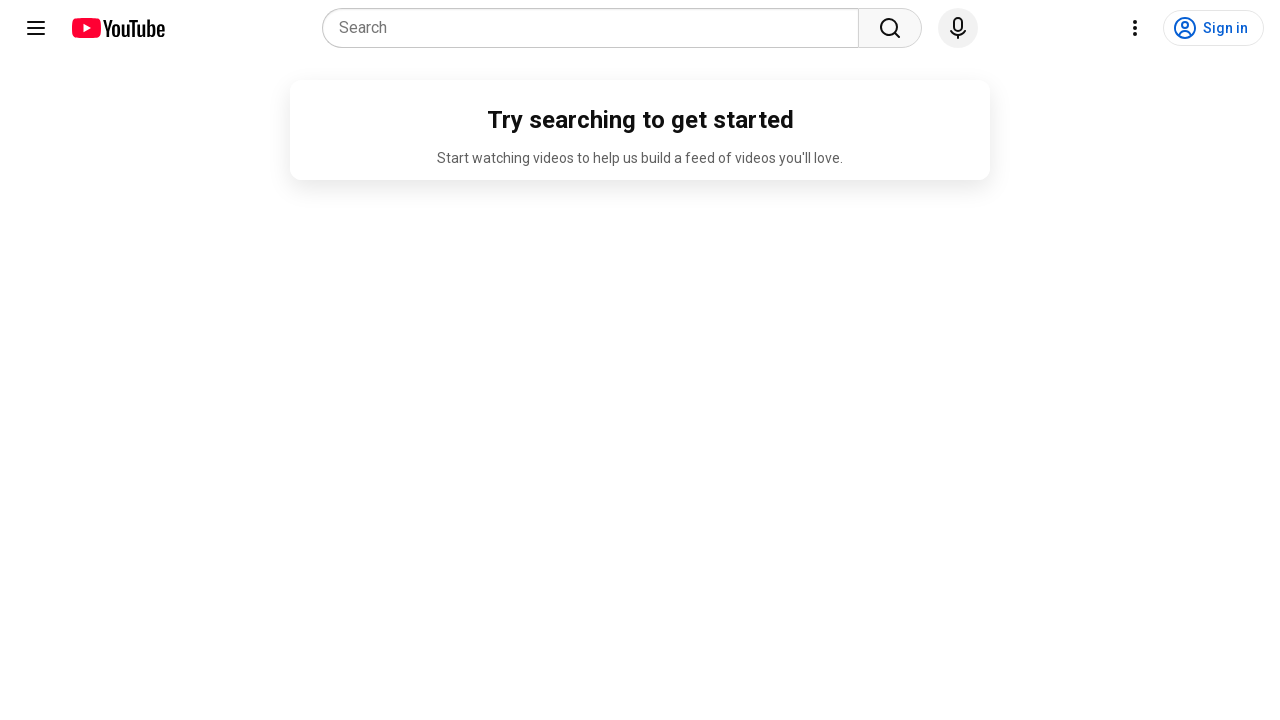

Waited for search box to appear
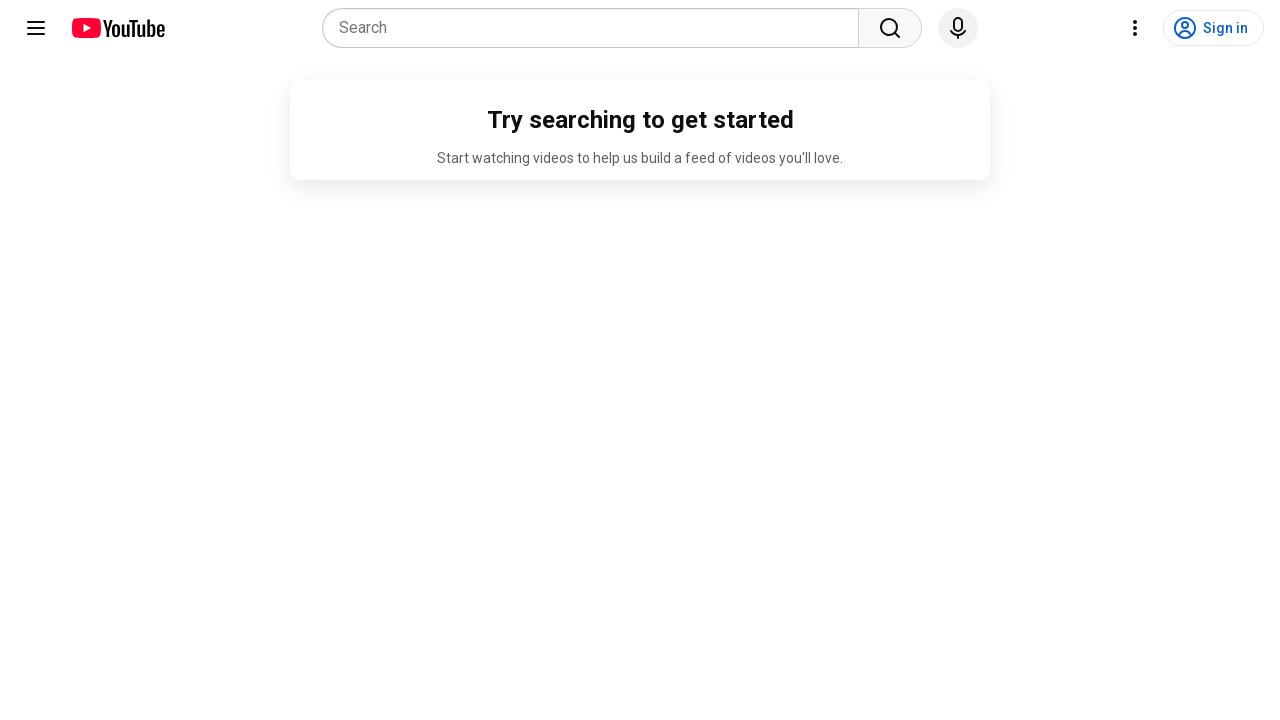

Filled search box with 'technology news 2024' on input[name='search_query']
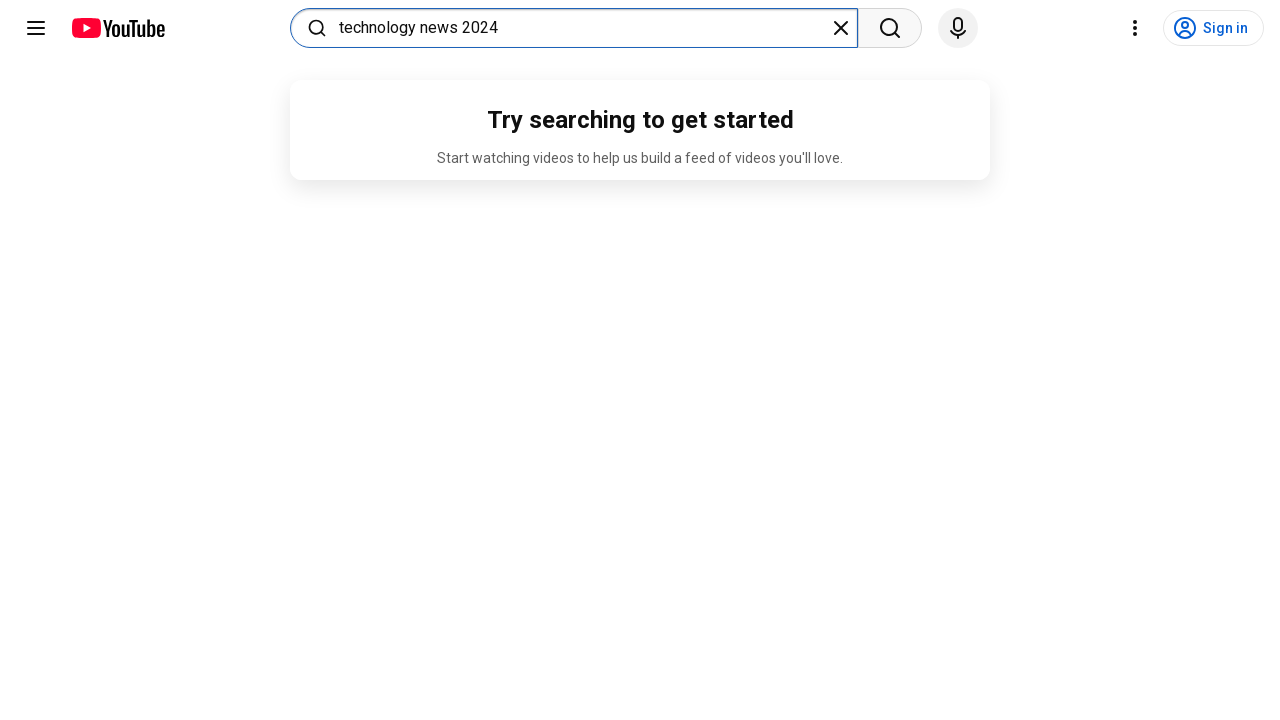

Pressed Enter to submit search query on input[name='search_query']
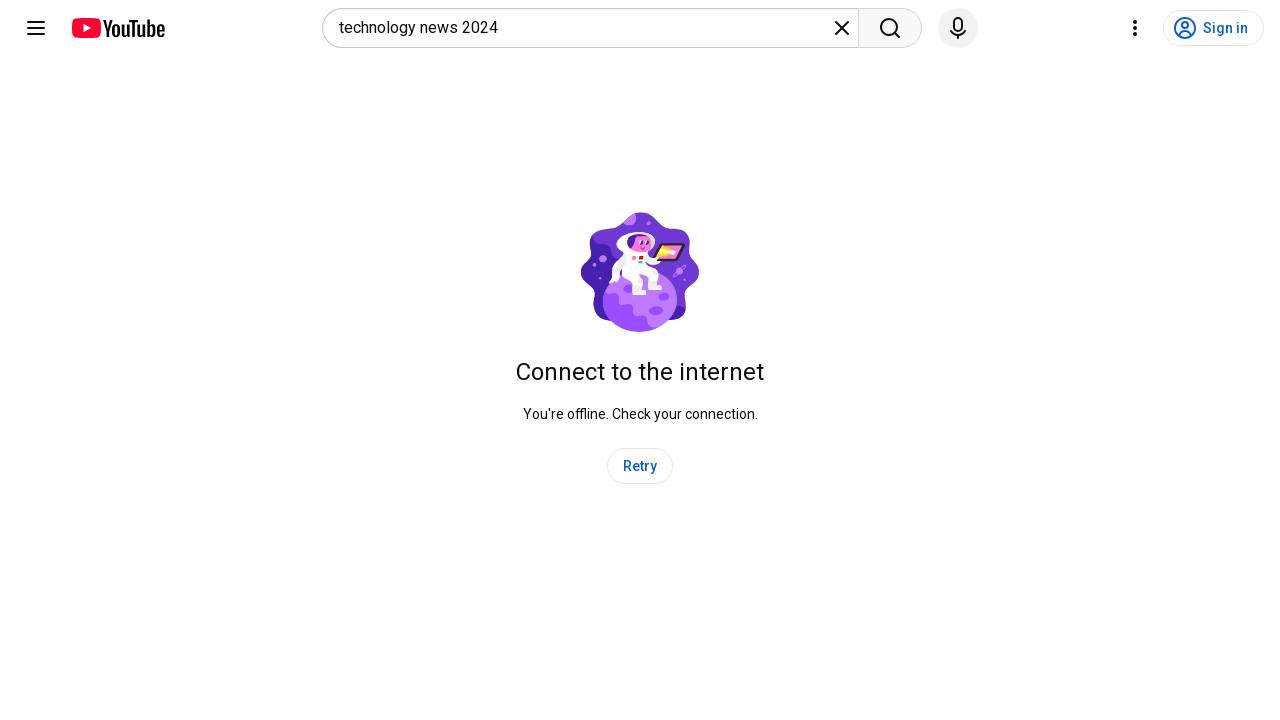

Waited 3 seconds for search results to load
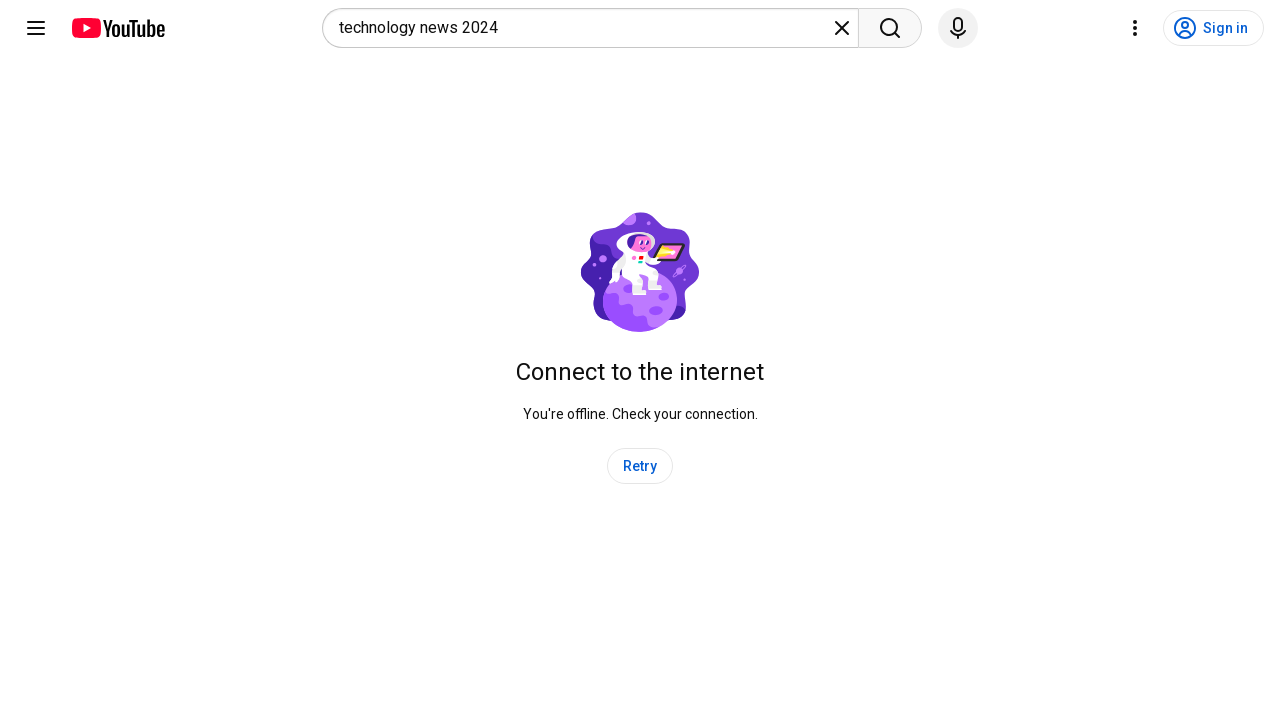

Scrolled down to load more search results
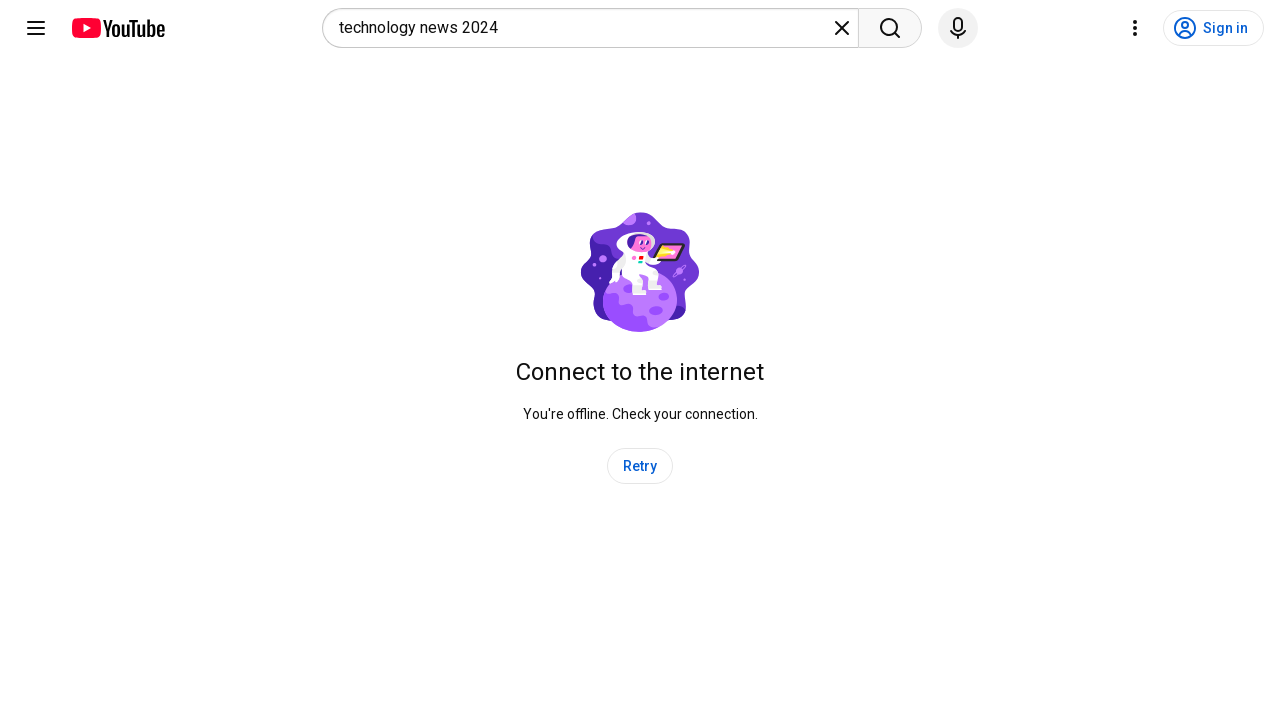

Waited 2 seconds for new results to load
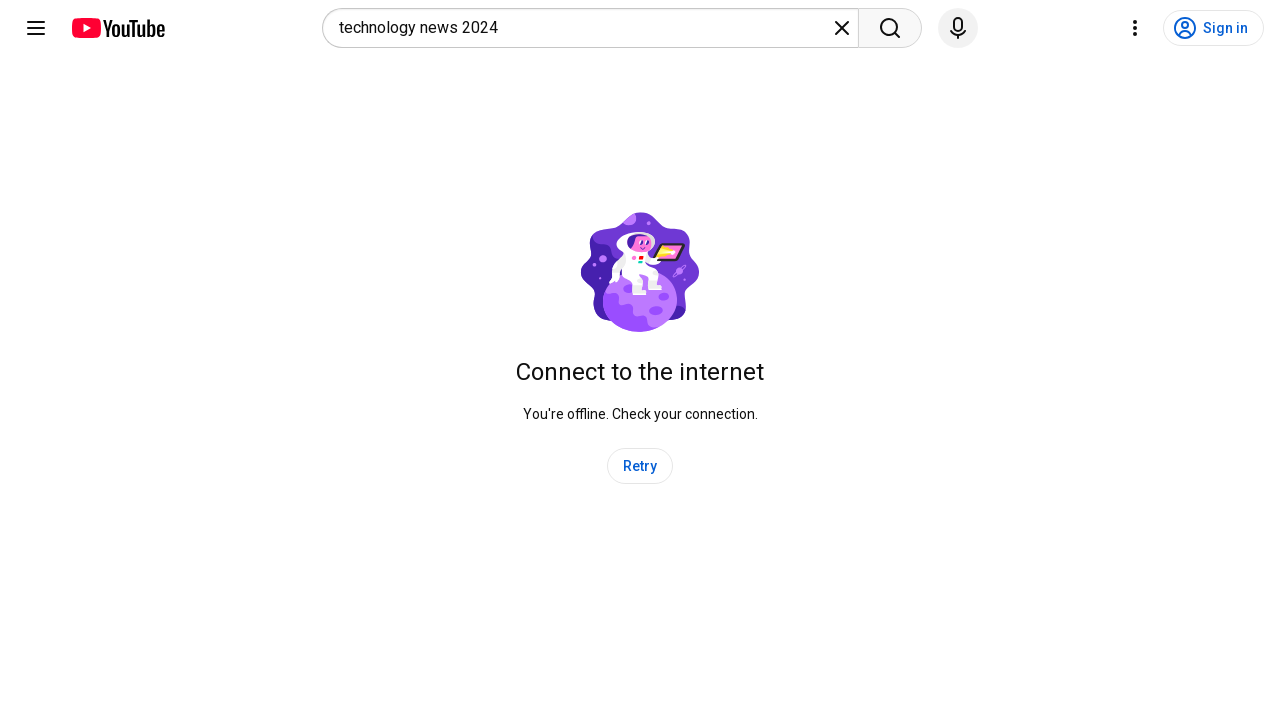

Scrolled down to load more search results
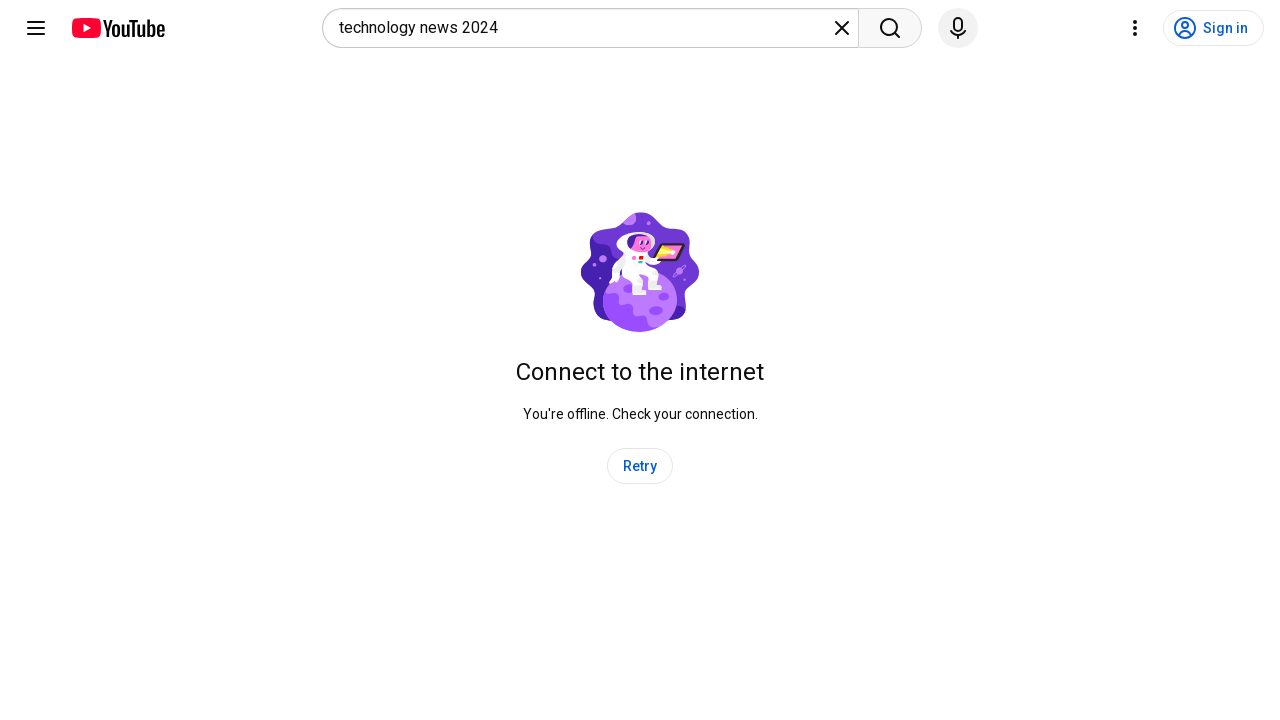

Waited 2 seconds for new results to load
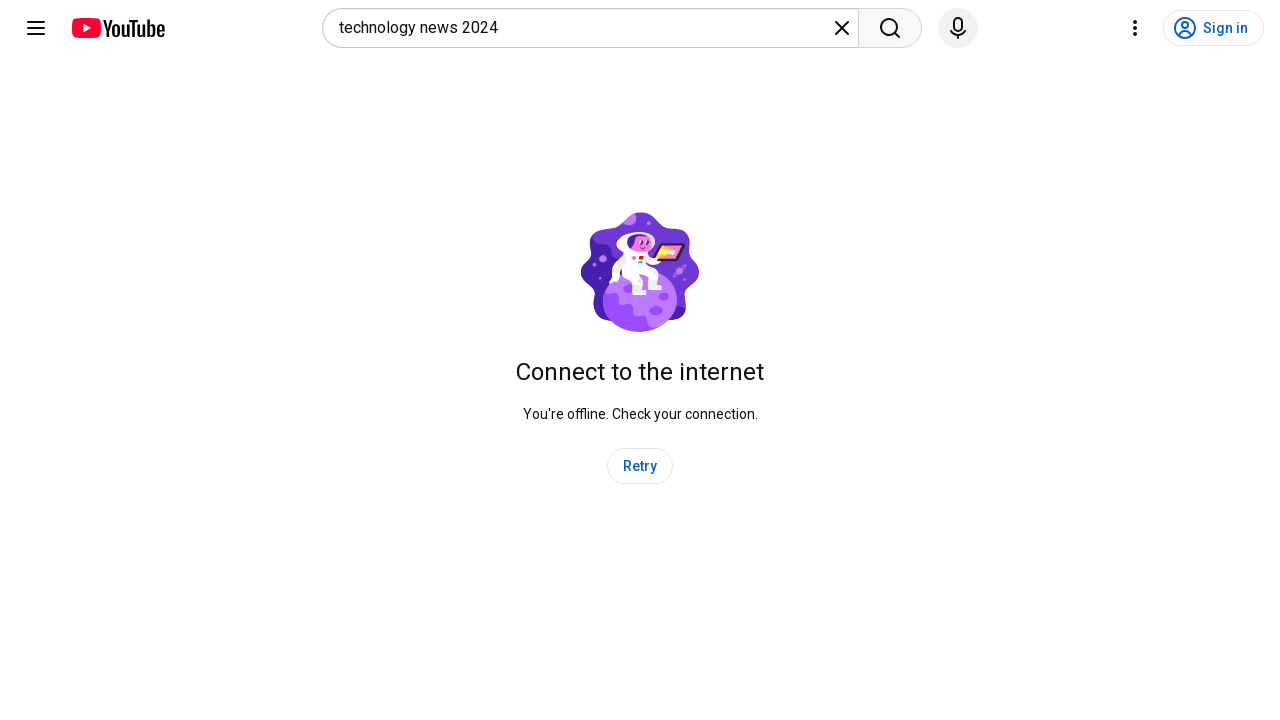

Navigated to specific video URL
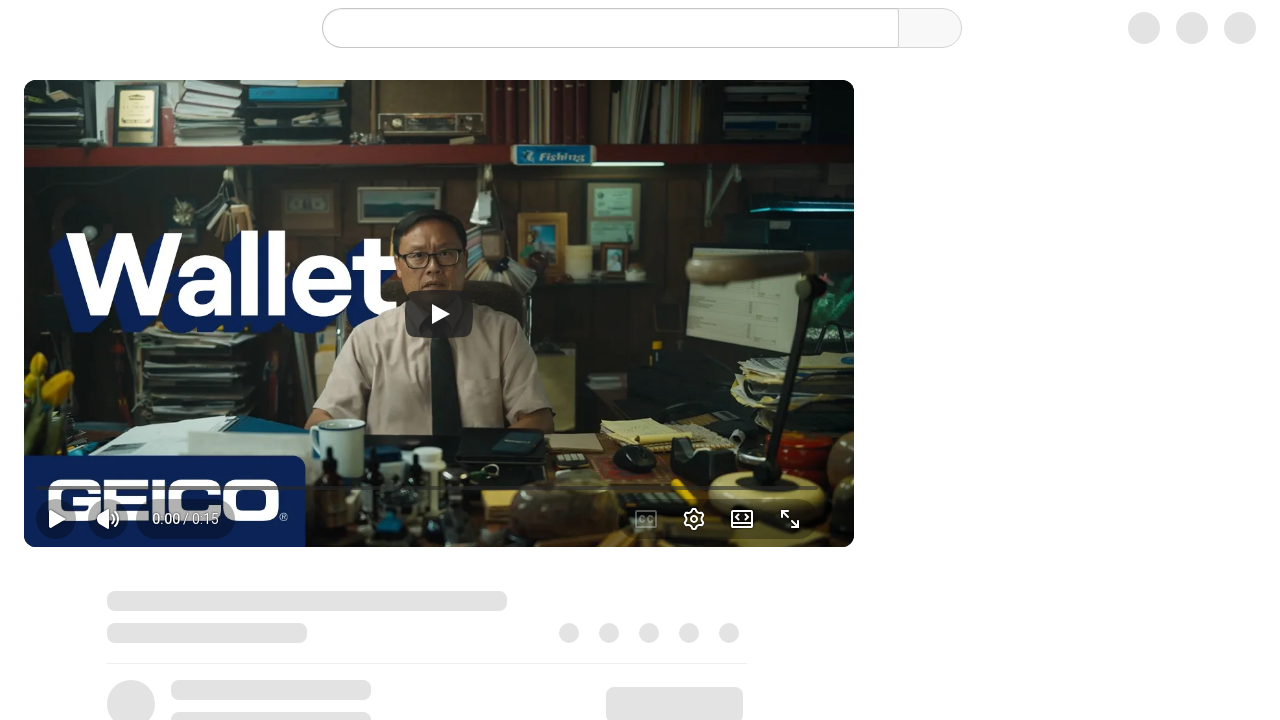

Waited for video player to load
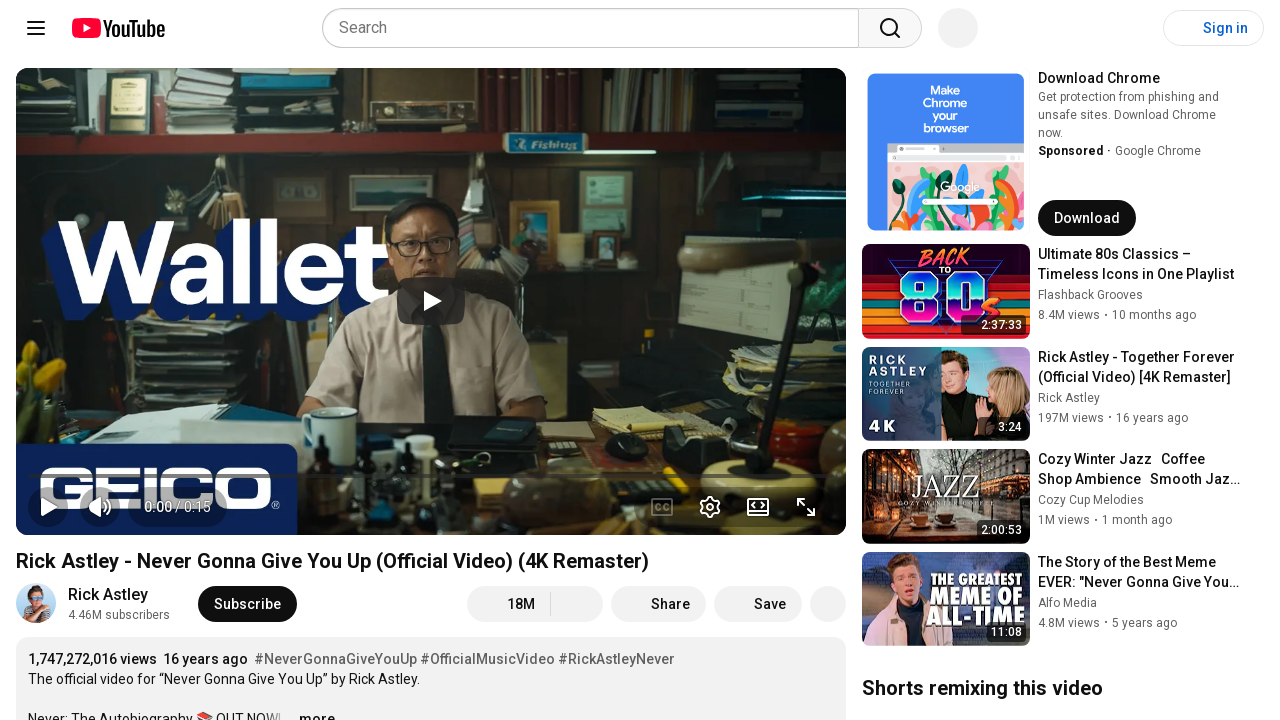

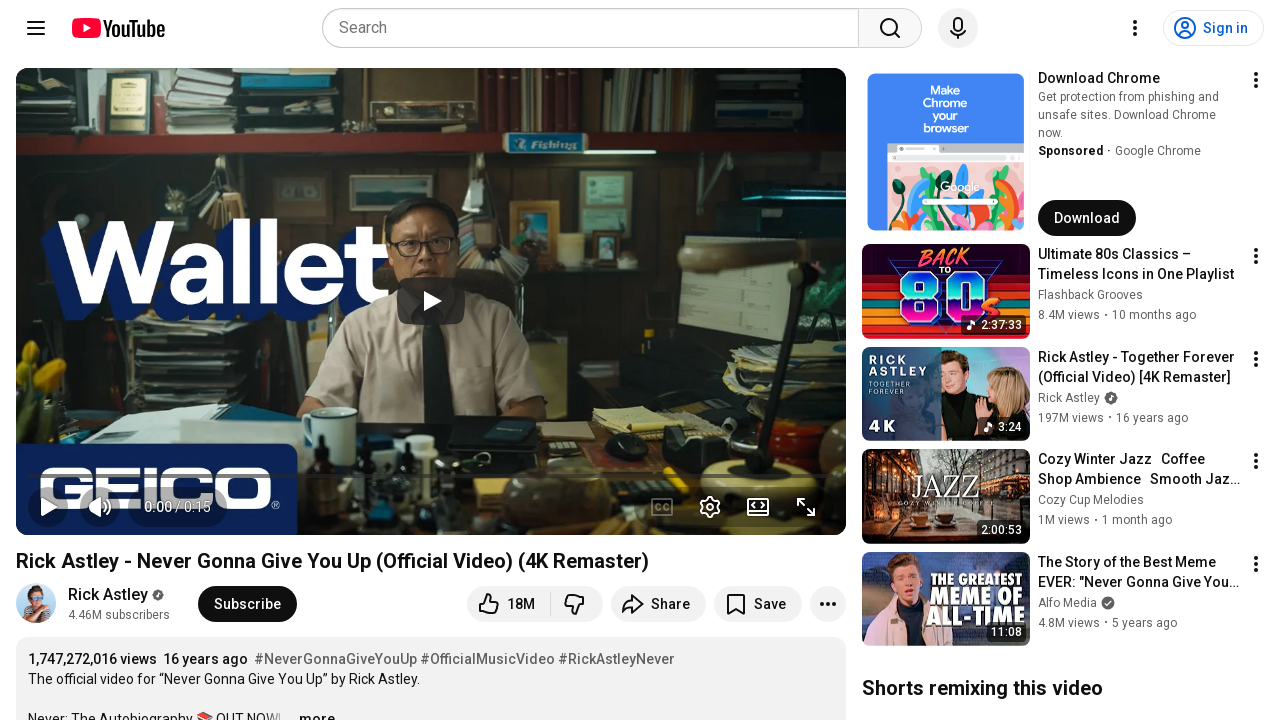